Navigates to Disney.com homepage and verifies the page loads successfully

Starting URL: https://www.disney.com

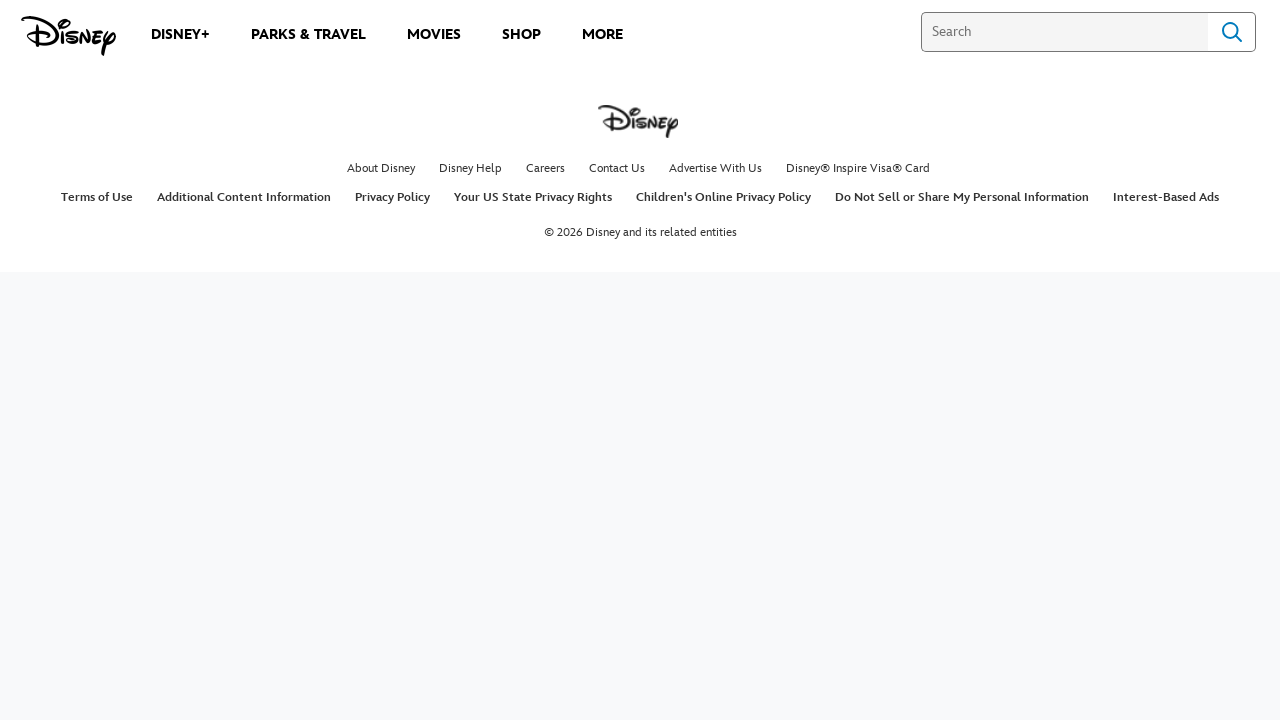

Waited for page DOM content to load on Disney.com homepage
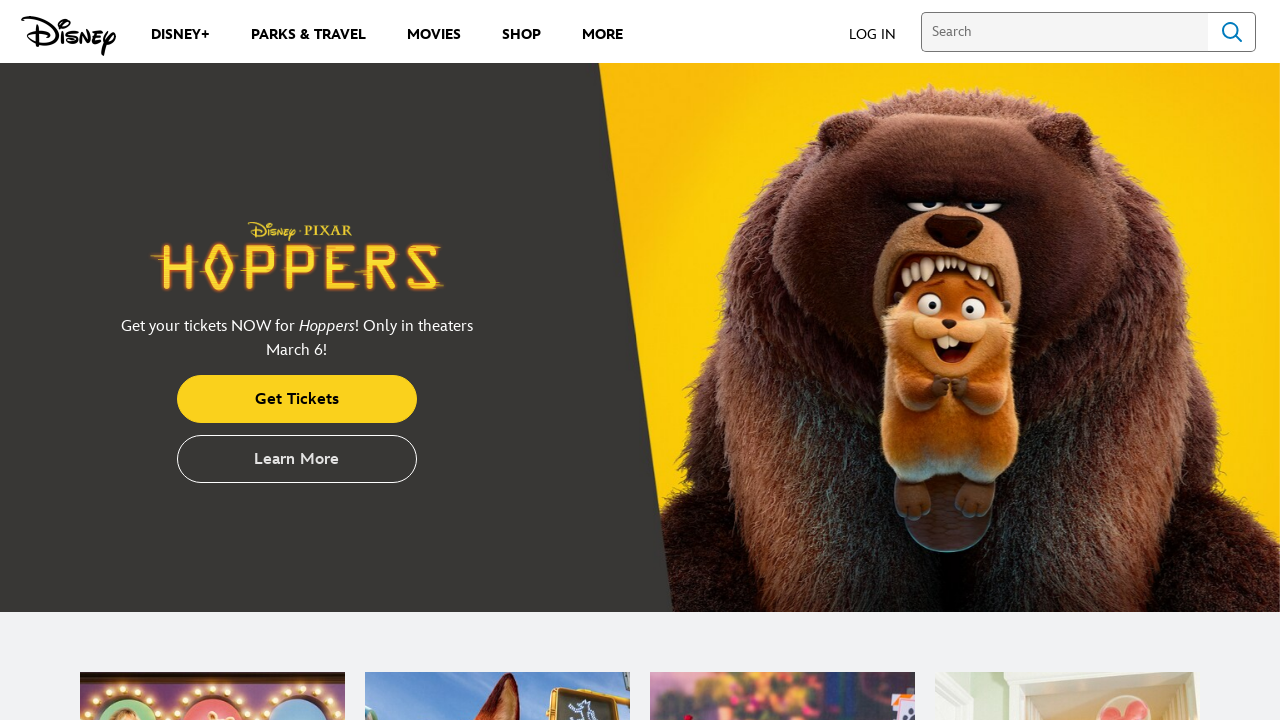

Verified body element is present on Disney.com homepage
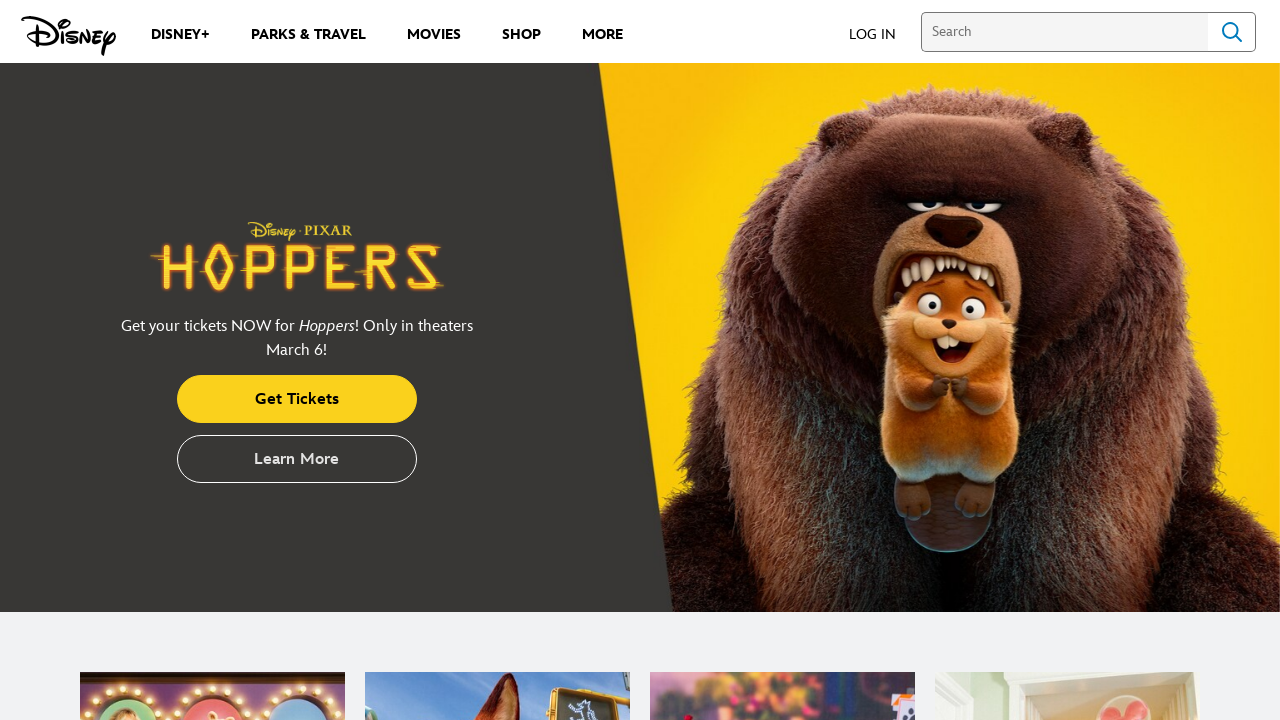

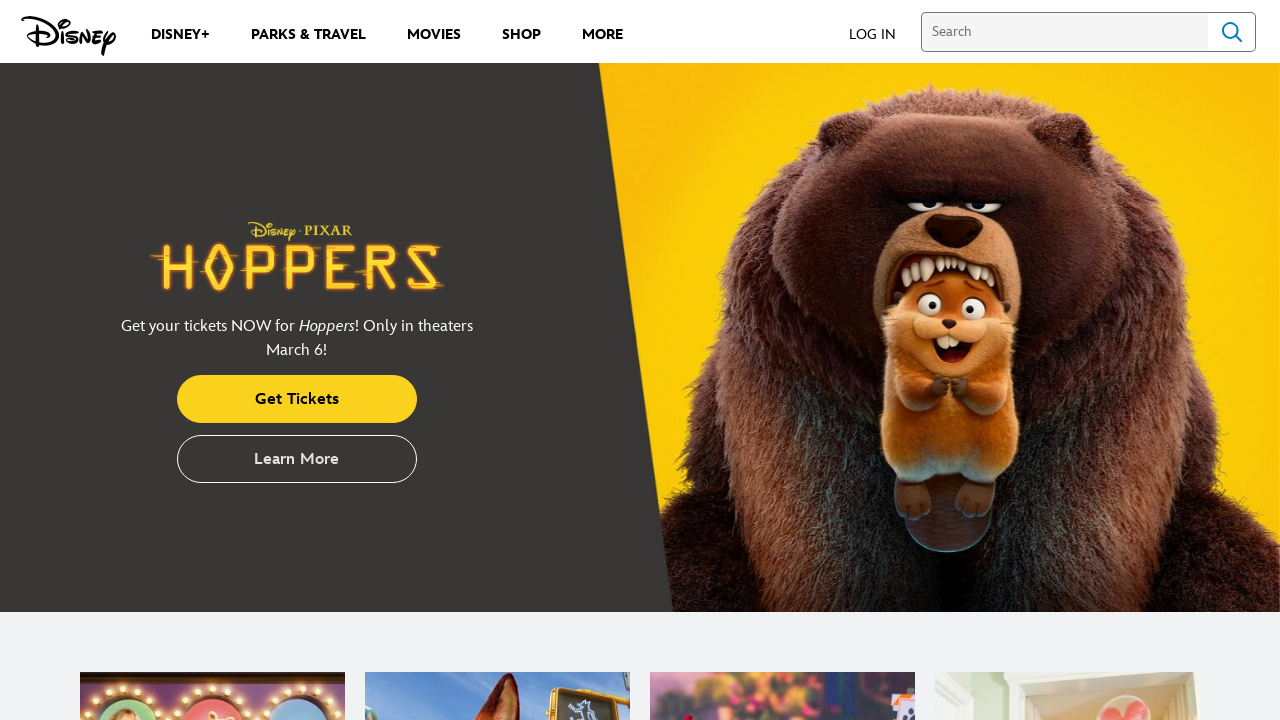